Tests basic navigation by visiting the homepage and clicking on the "About Us" link to navigate to a new page

Starting URL: https://training-support.net/

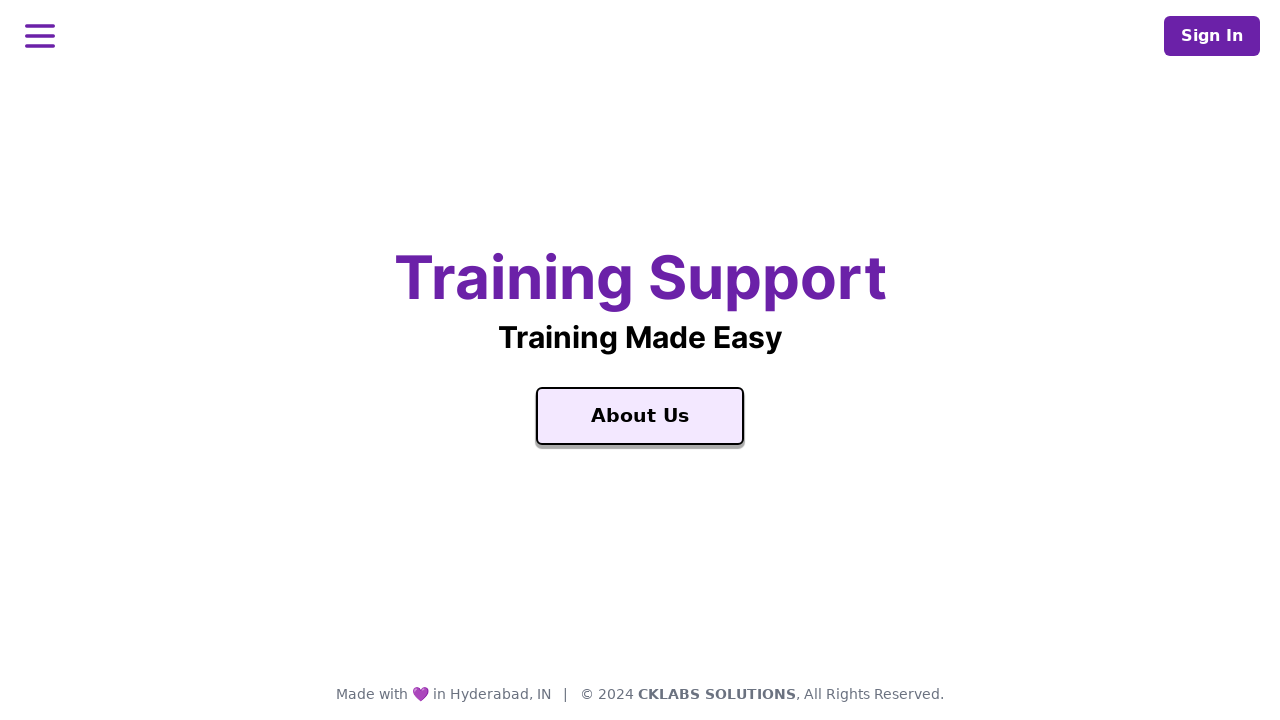

Clicked on the 'About Us' link at (640, 416) on text=About Us
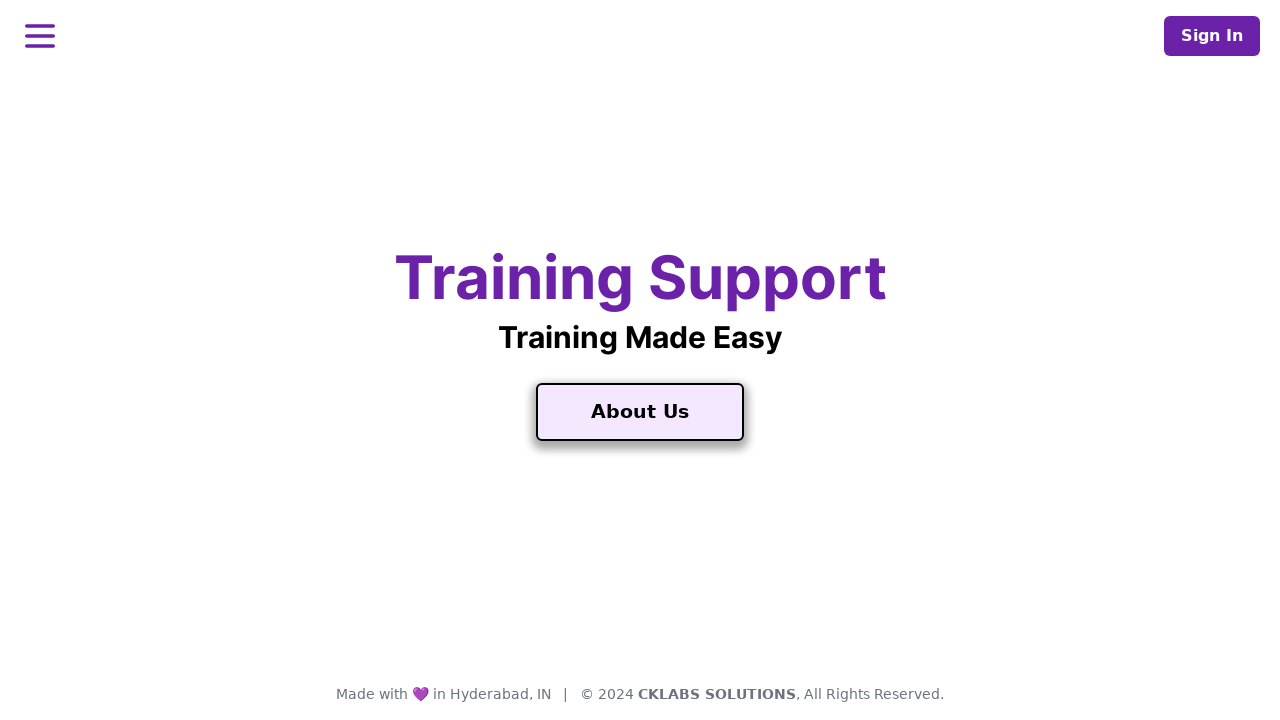

Page navigation completed and load state reached
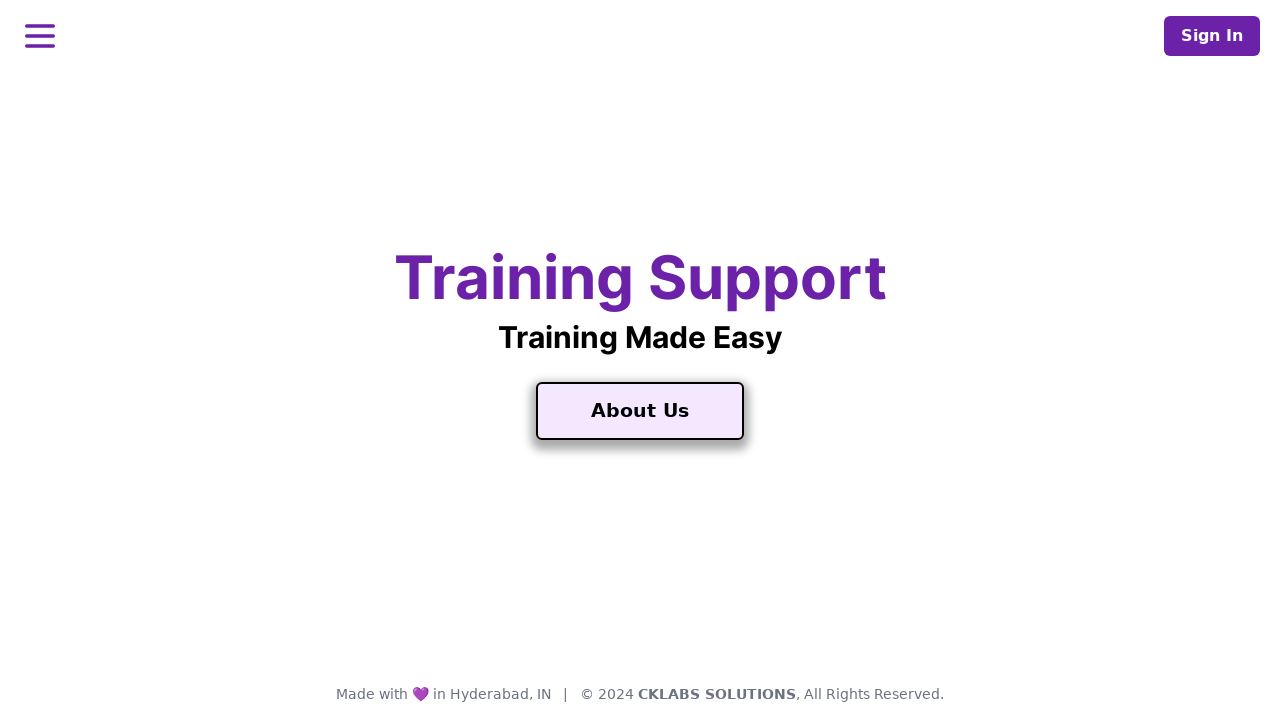

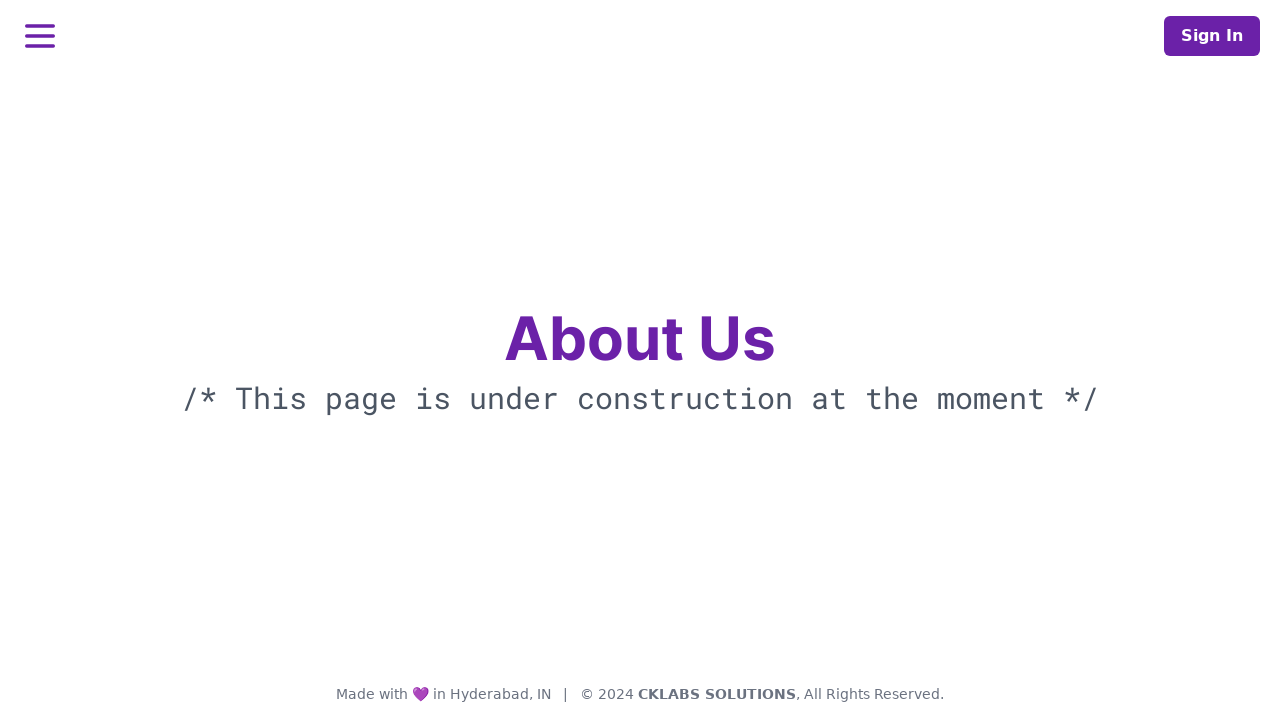